Completes the Trial of the Stones challenge by solving three riddles: answering "rock" to the first riddle, using the revealed password for the second riddle, and finding the richest merchant for the third riddle.

Starting URL: https://techstepacademy.com/trial-of-the-stones

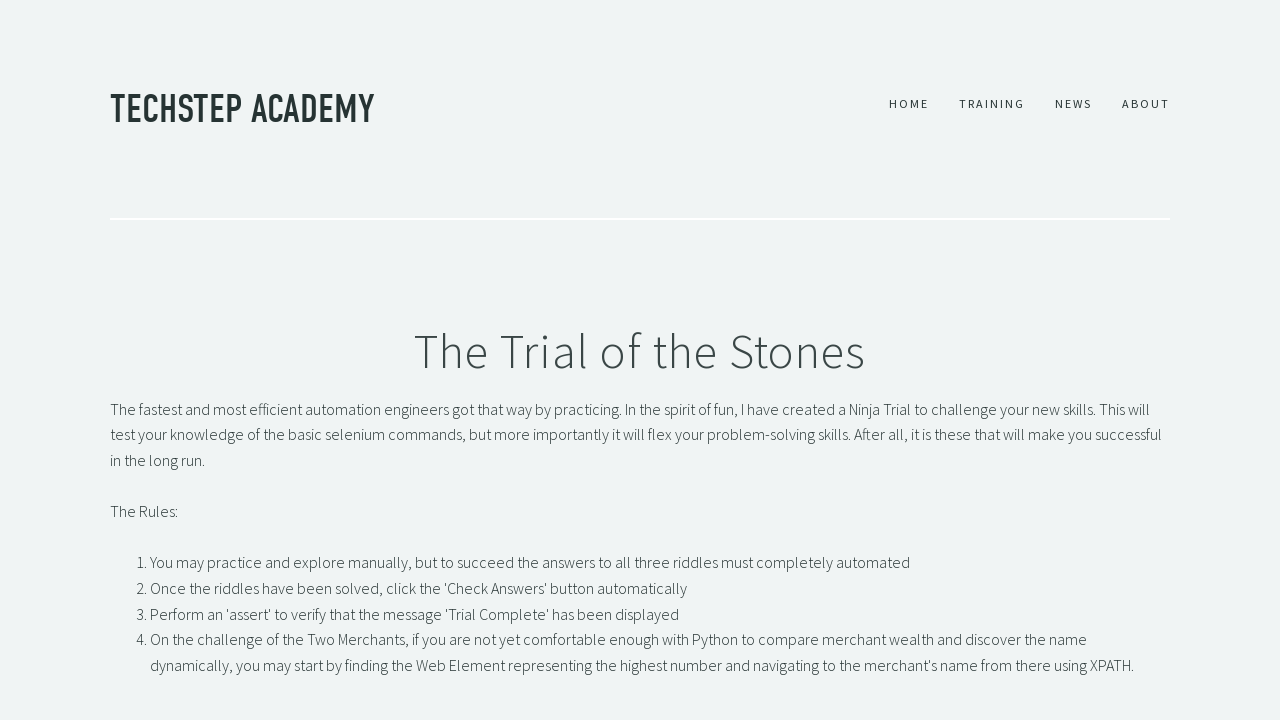

Filled riddle 1 input with 'rock' on input#r1Input
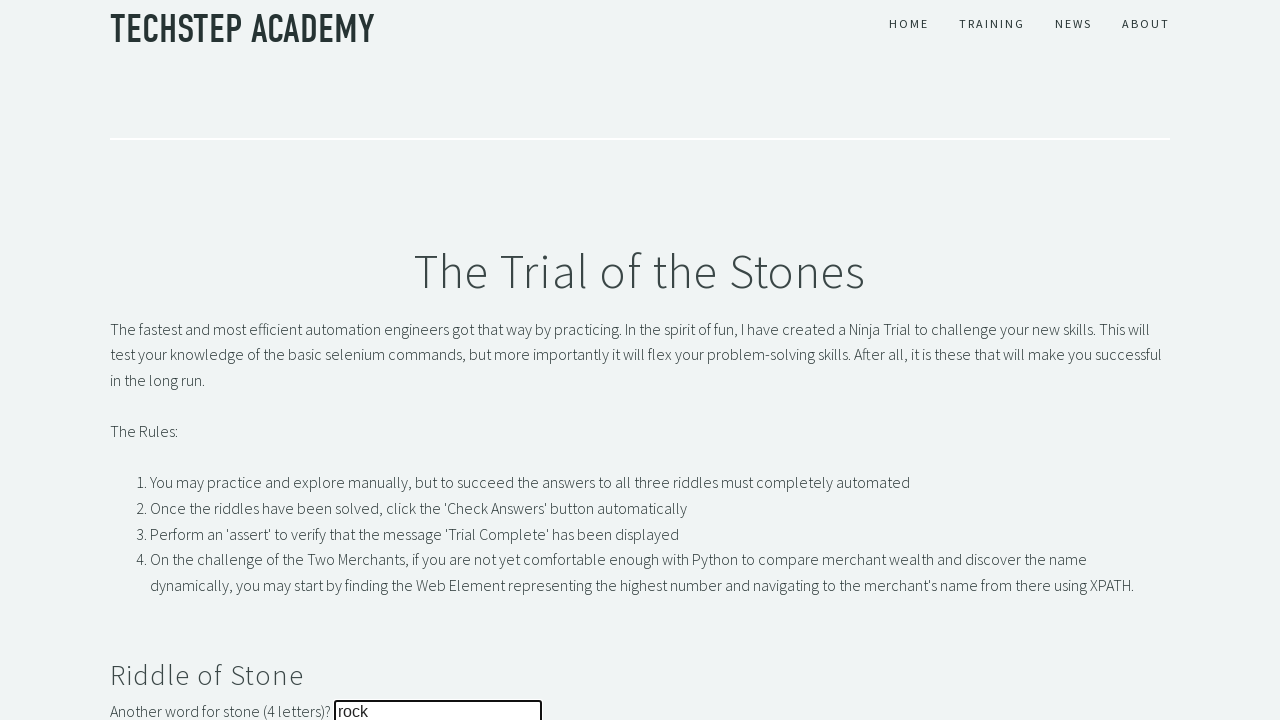

Clicked riddle 1 submit button at (145, 360) on button#r1Btn
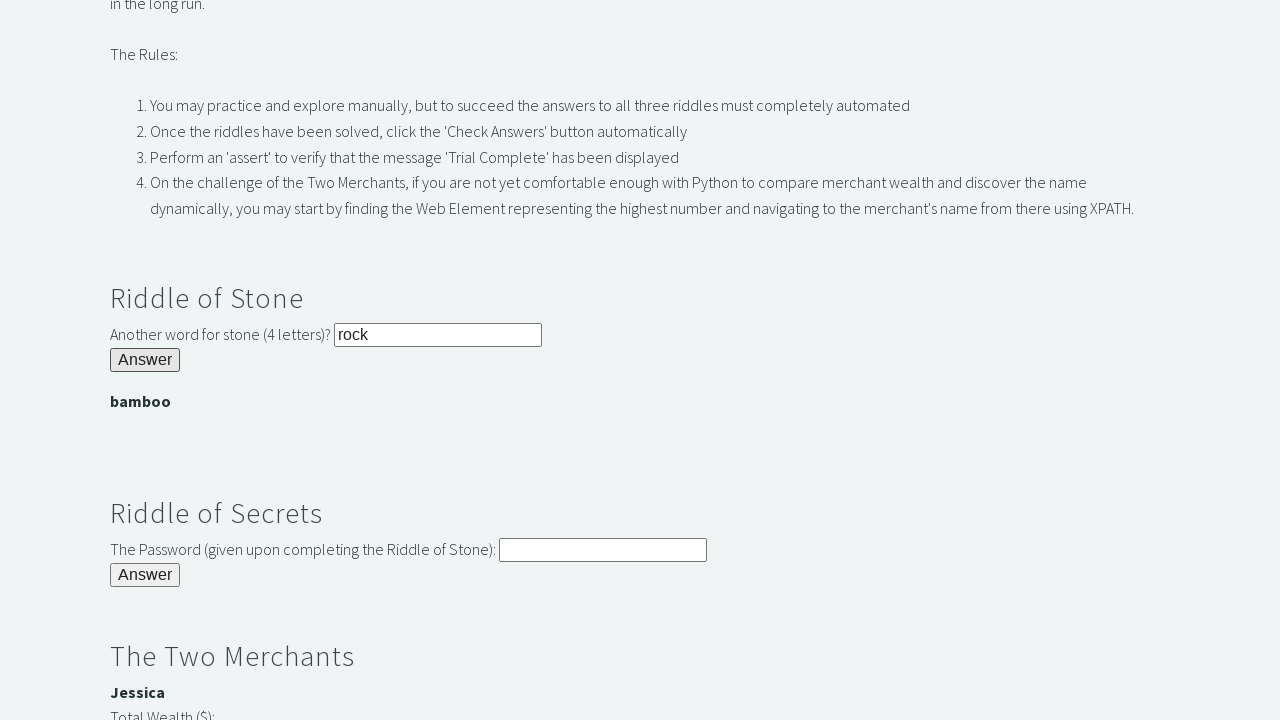

Password banner appeared after riddle 1
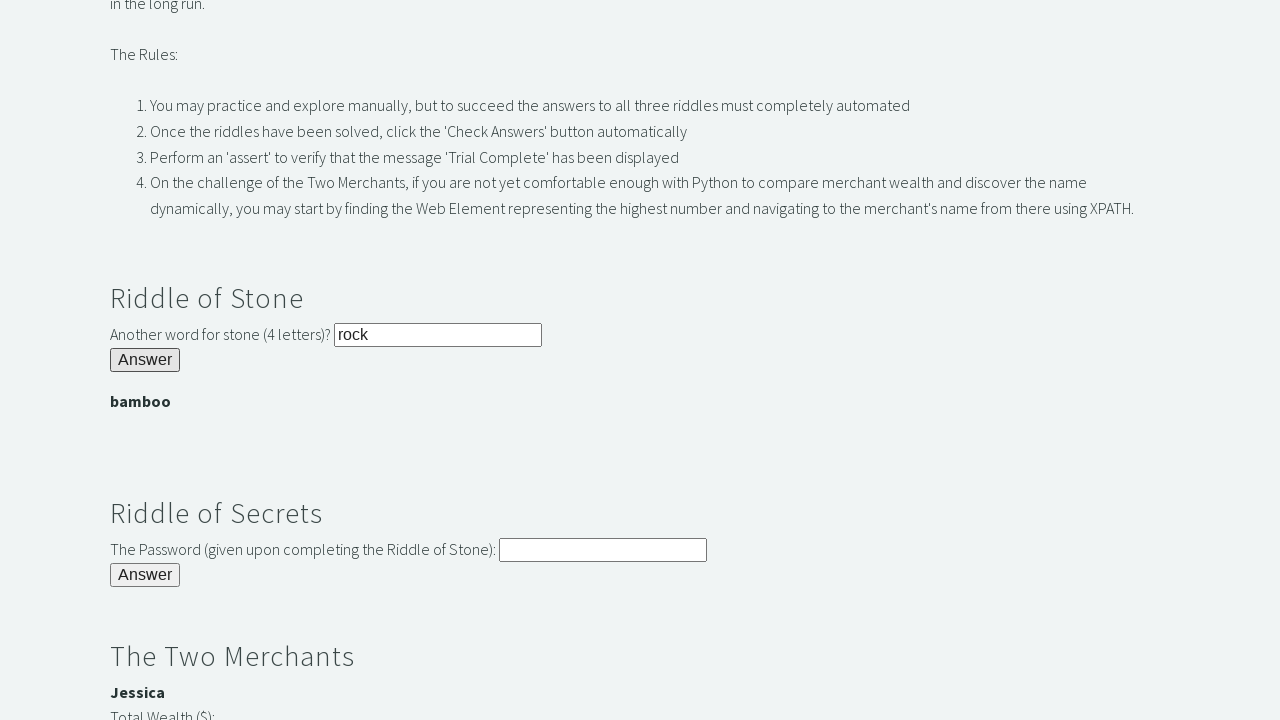

Extracted password from banner: 'bamboo'
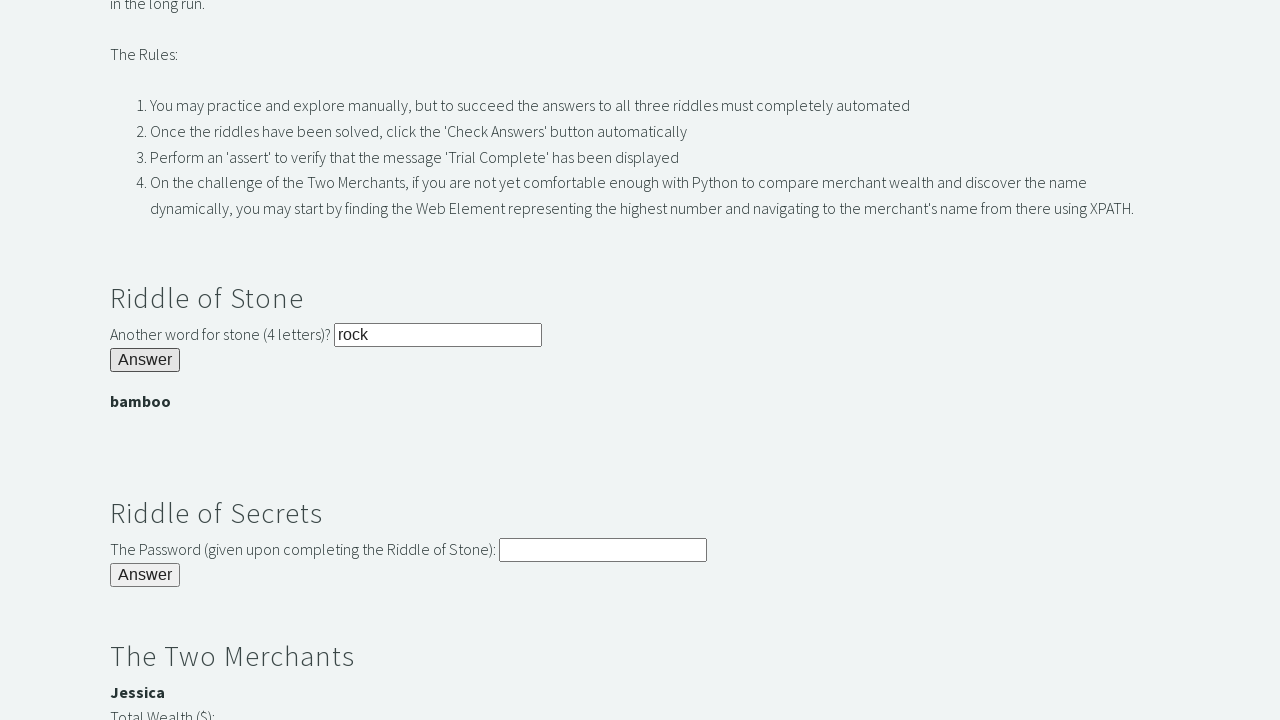

Filled riddle 2 input with extracted password on input#r2Input
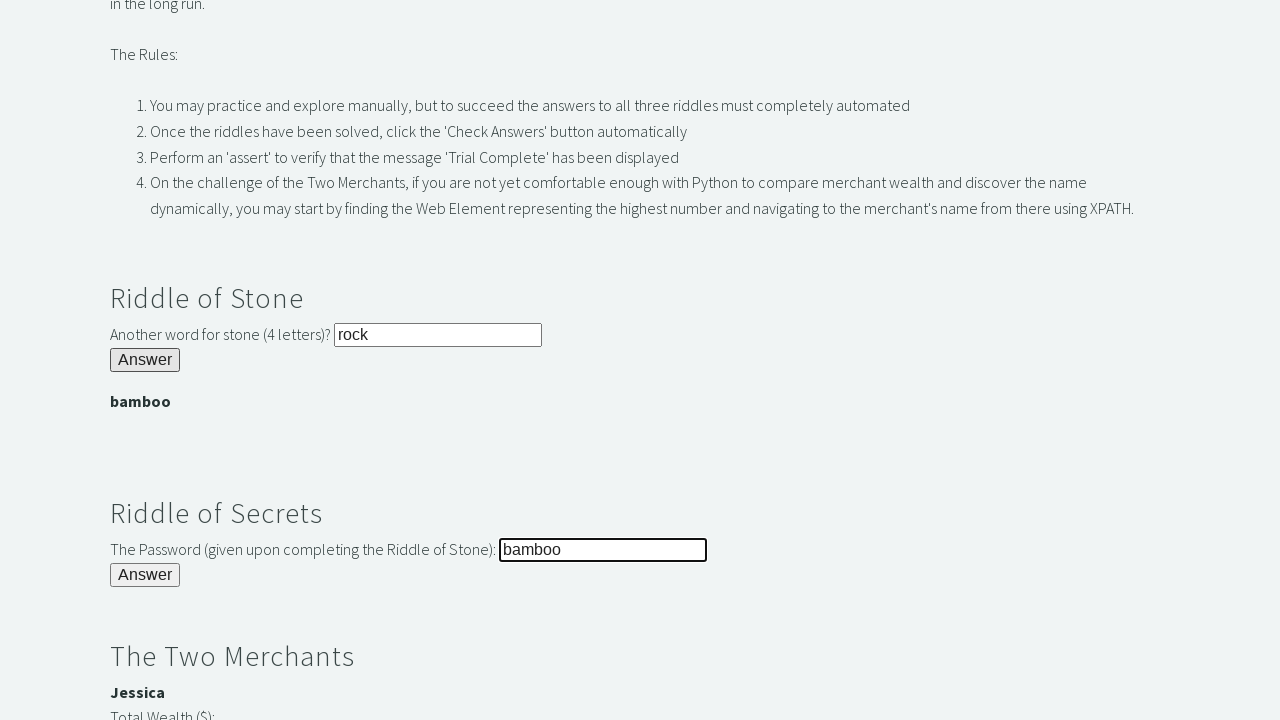

Clicked riddle 2 submit button at (145, 575) on button#r2Butn
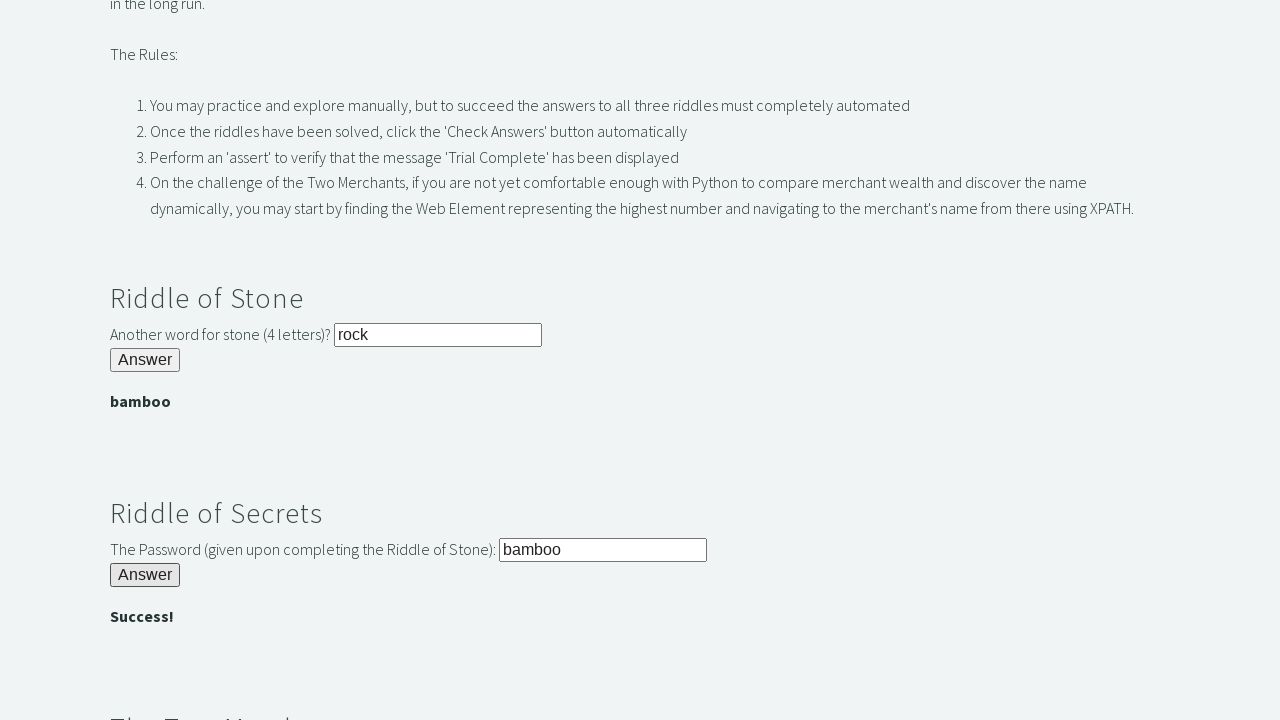

Riddle 2 success banner confirmed
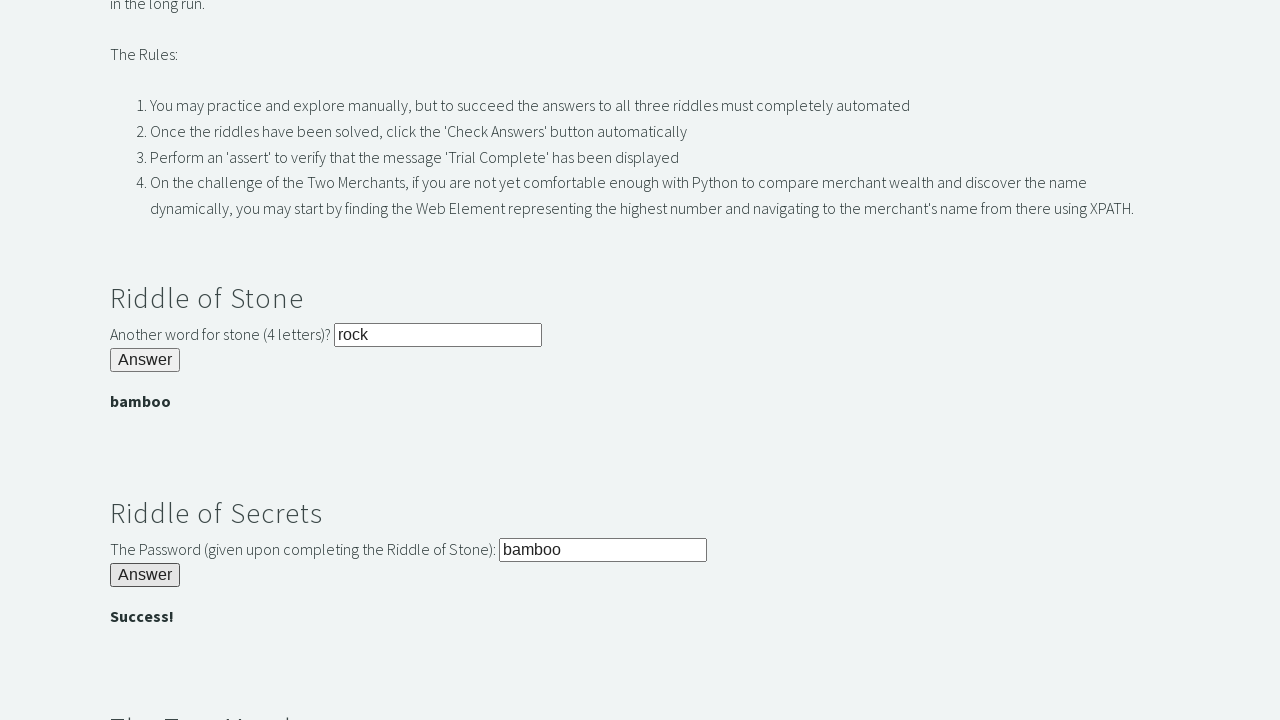

Located 2 merchant names
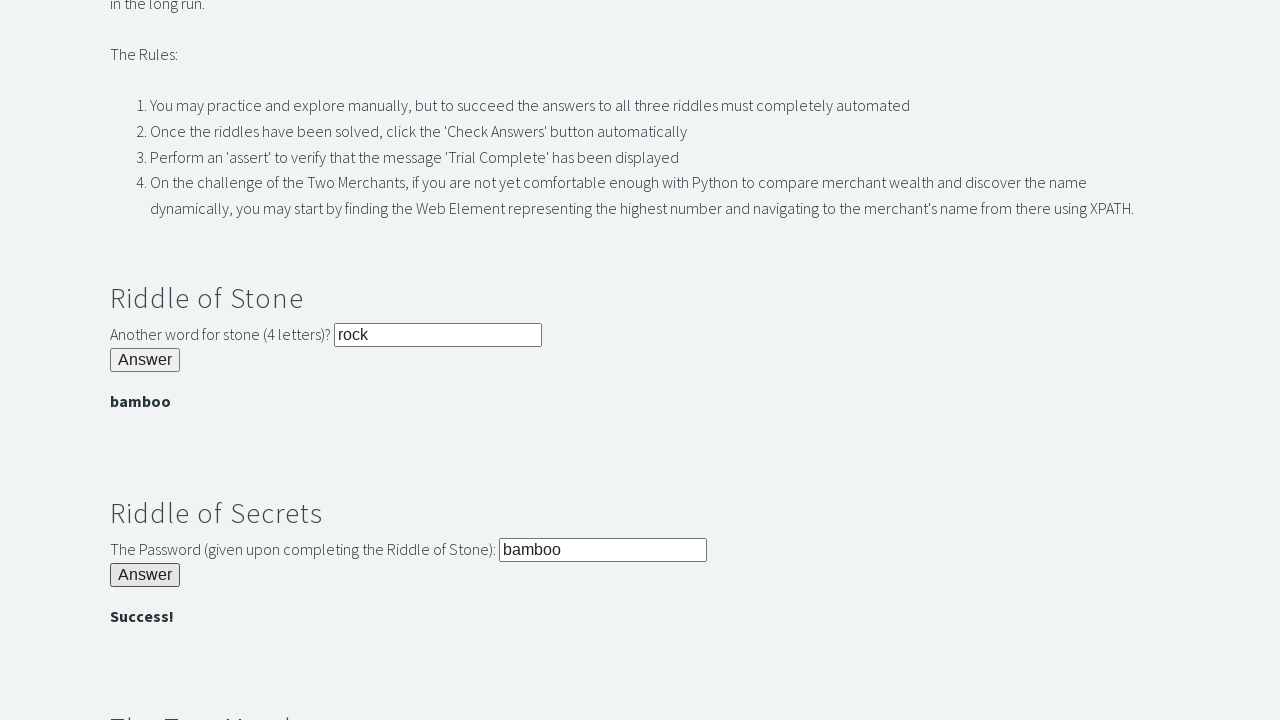

Identified richest merchant: 'Jessica' with wealth 3000
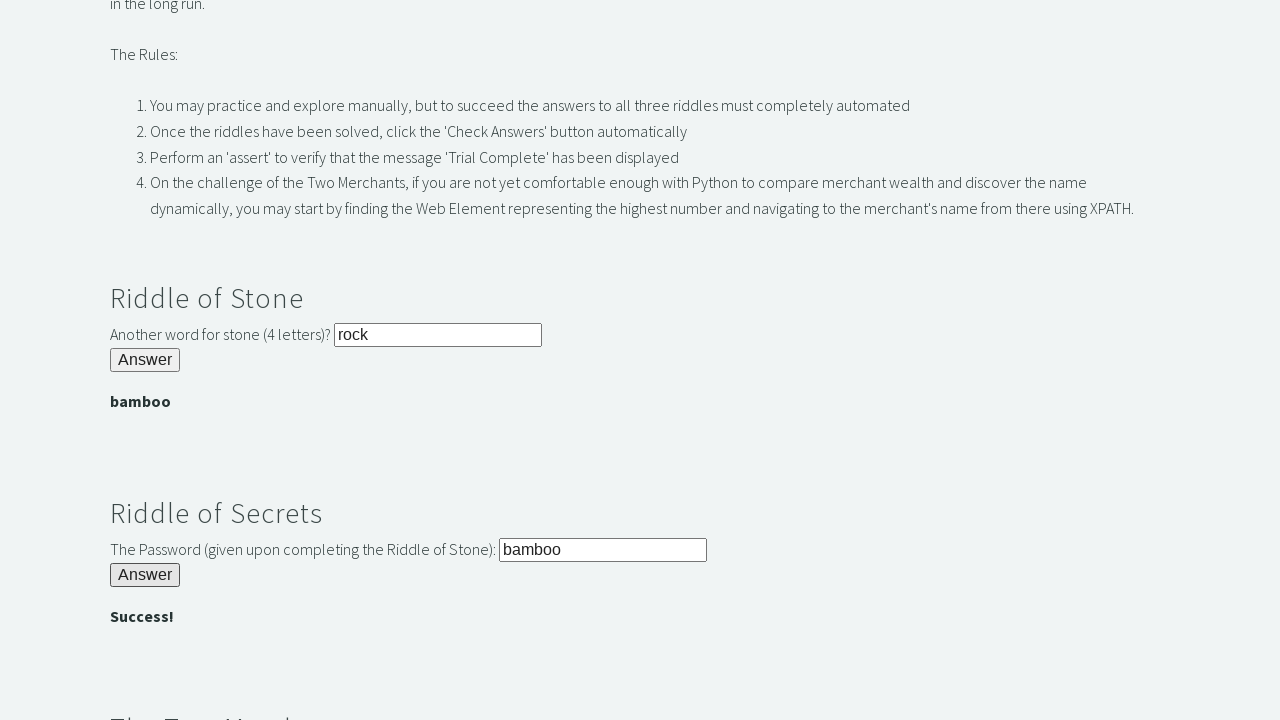

Filled riddle 3 input with richest merchant name: 'Jessica' on input#r3Input
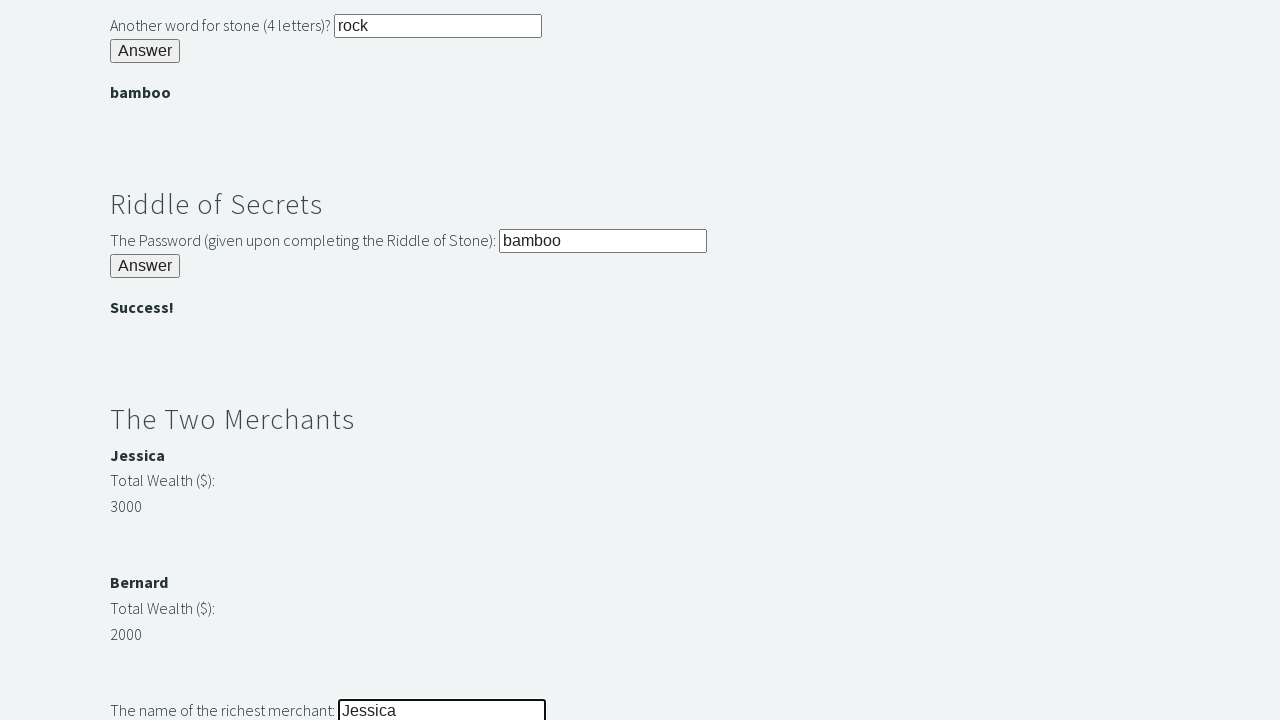

Clicked riddle 3 submit button at (145, 360) on button#r3Butn
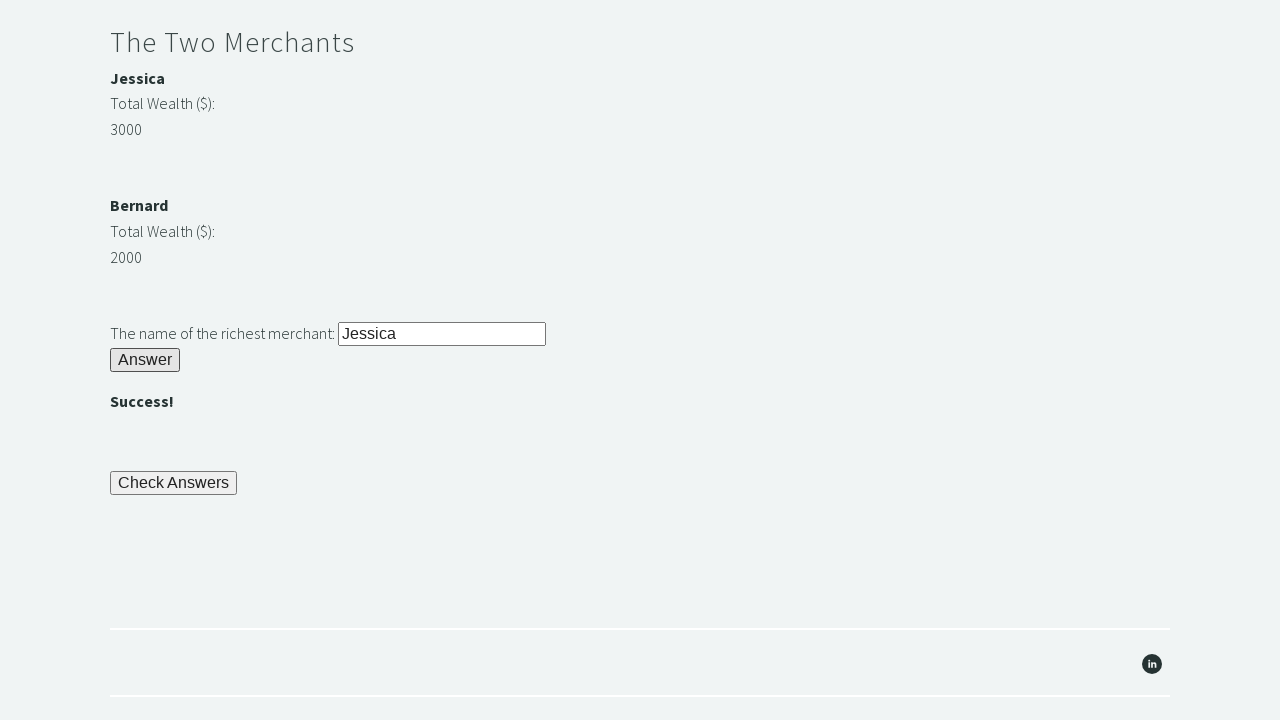

Clicked check button to verify all answers at (174, 483) on button#checkButn
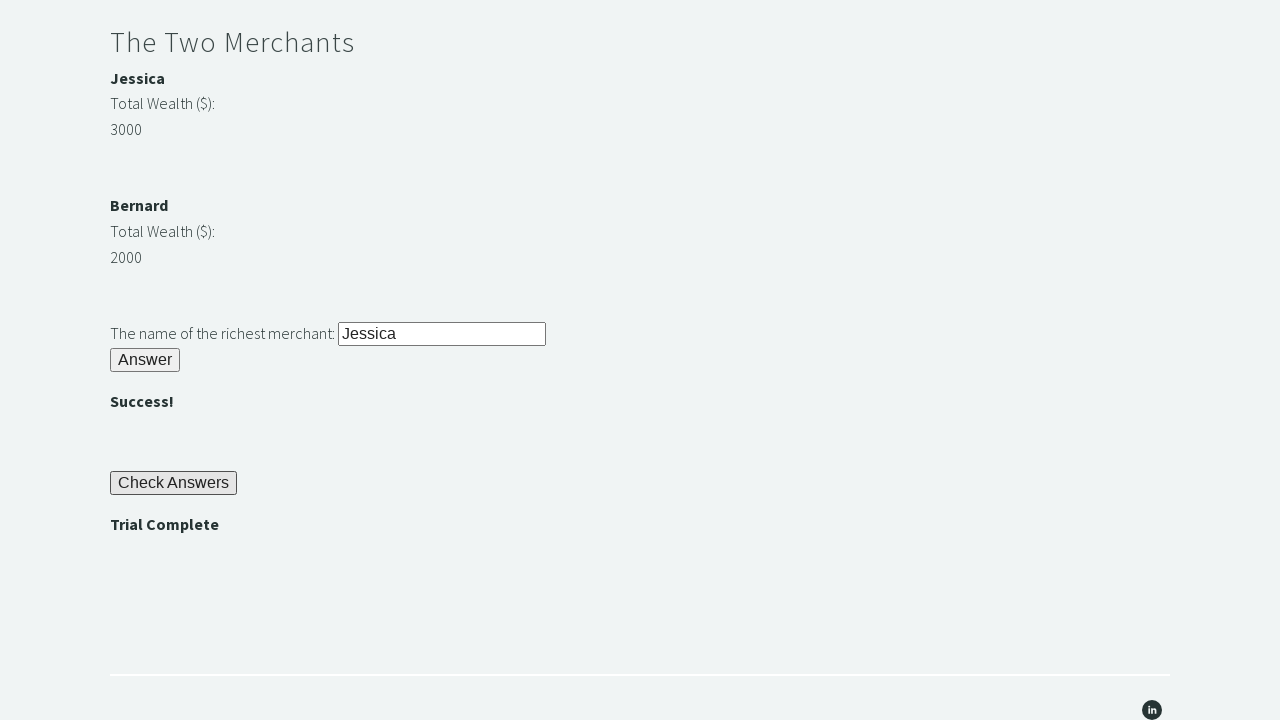

Trial of the Stones completed successfully
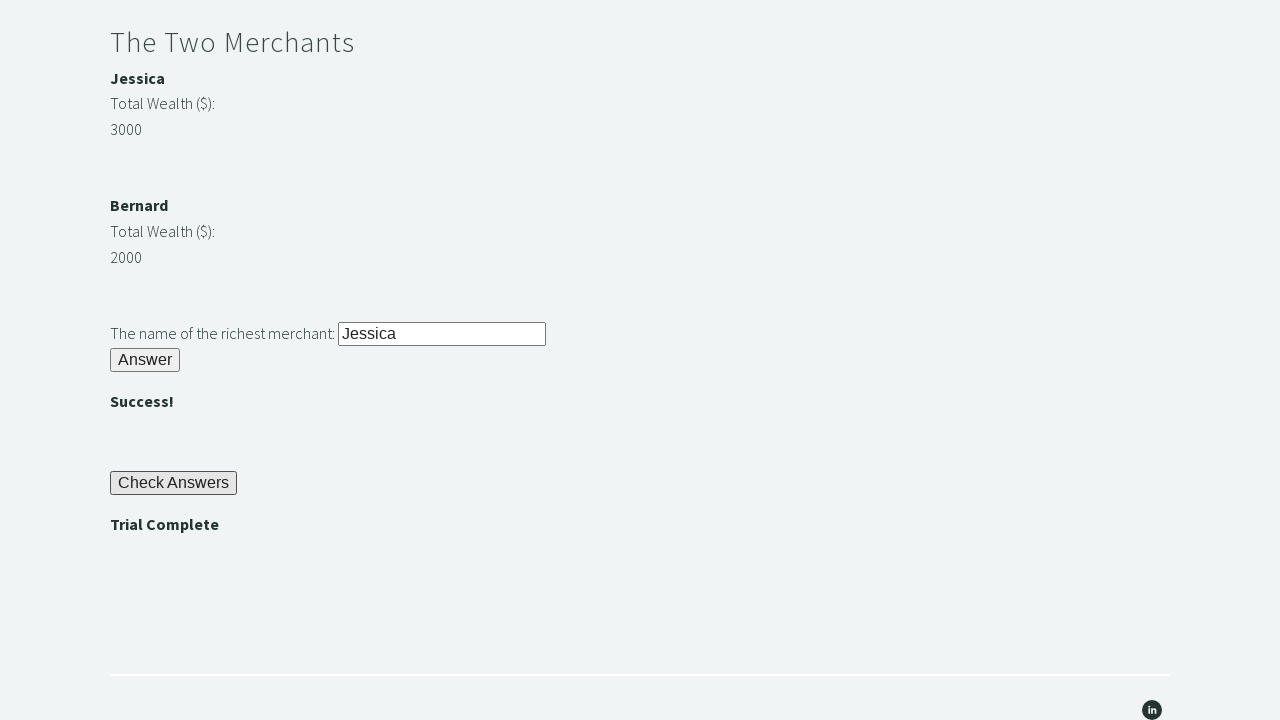

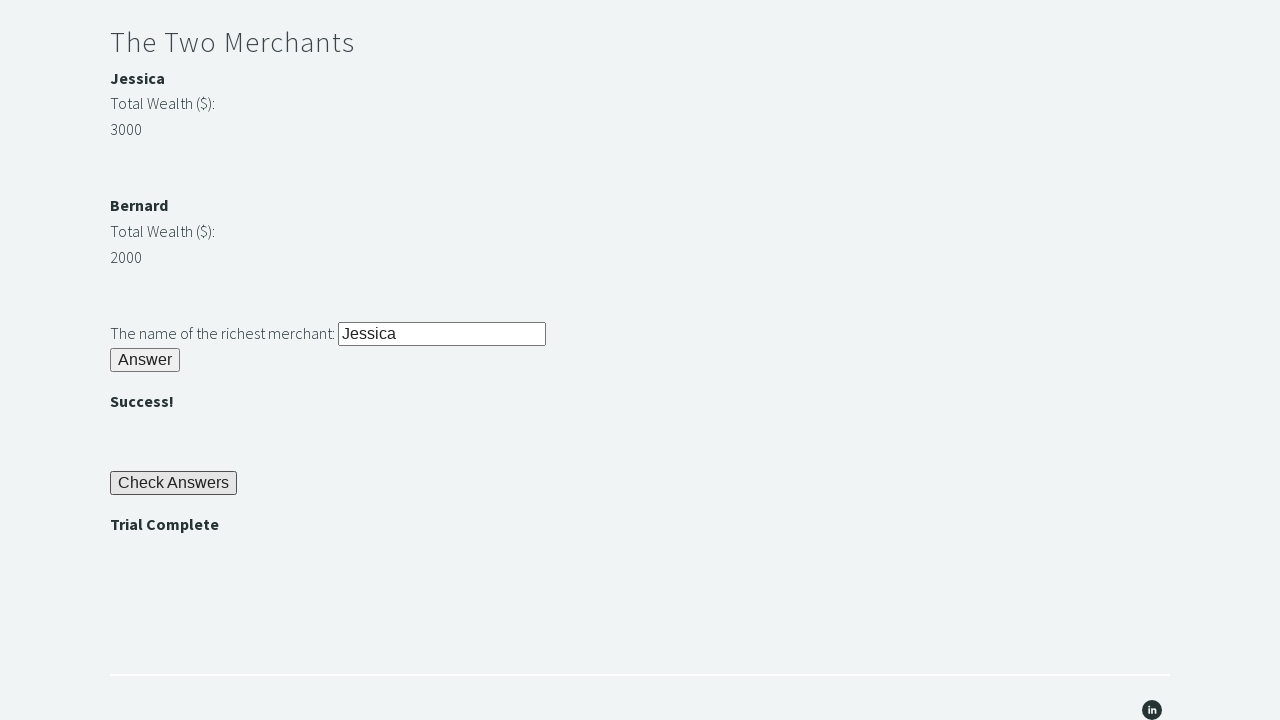